Tests that clicking the A/B Testing link navigates to the A/B Testing page with the correct URL

Starting URL: https://the-internet.herokuapp.com/

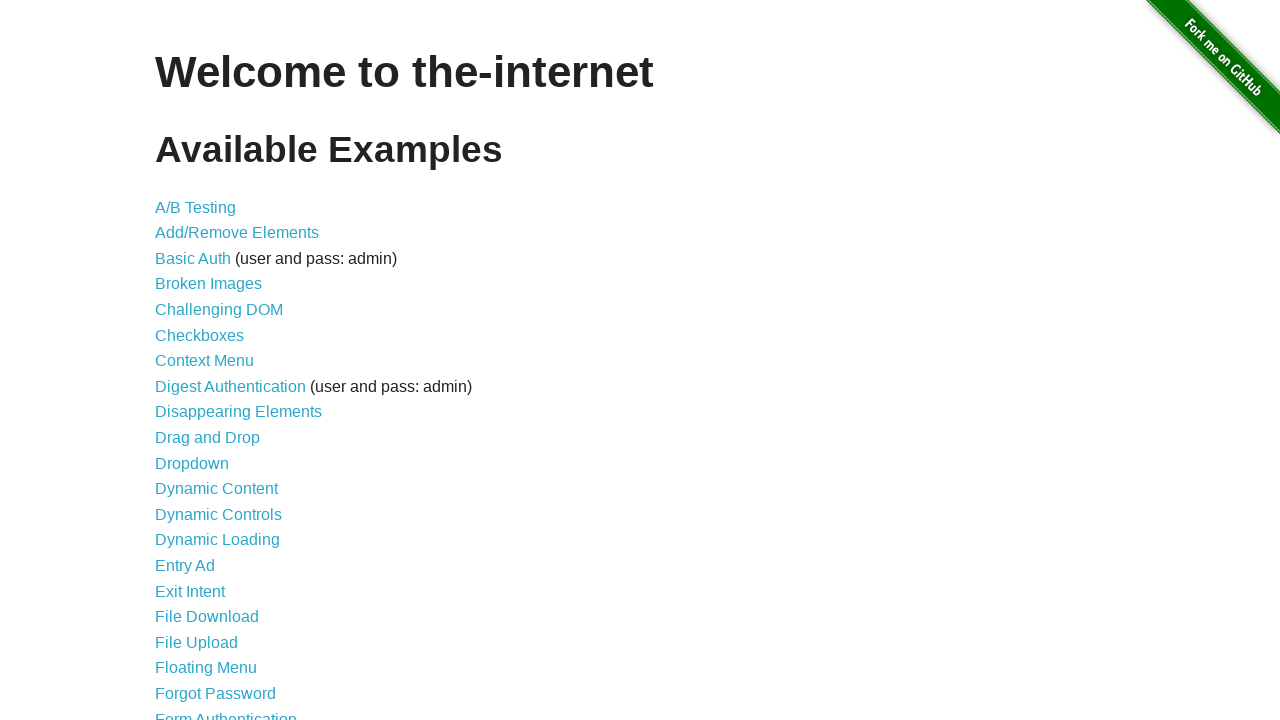

Clicked A/B Testing link at (196, 207) on a[href='/abtest']
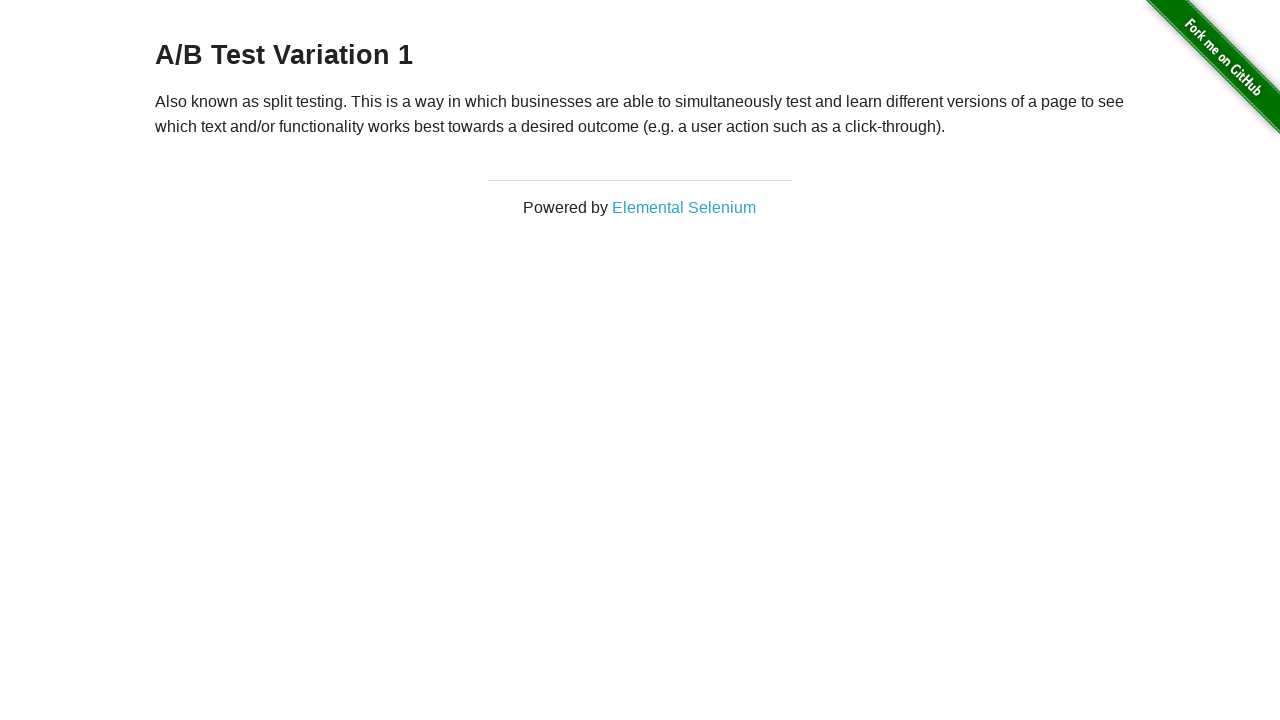

A/B Testing page loaded - heading element found
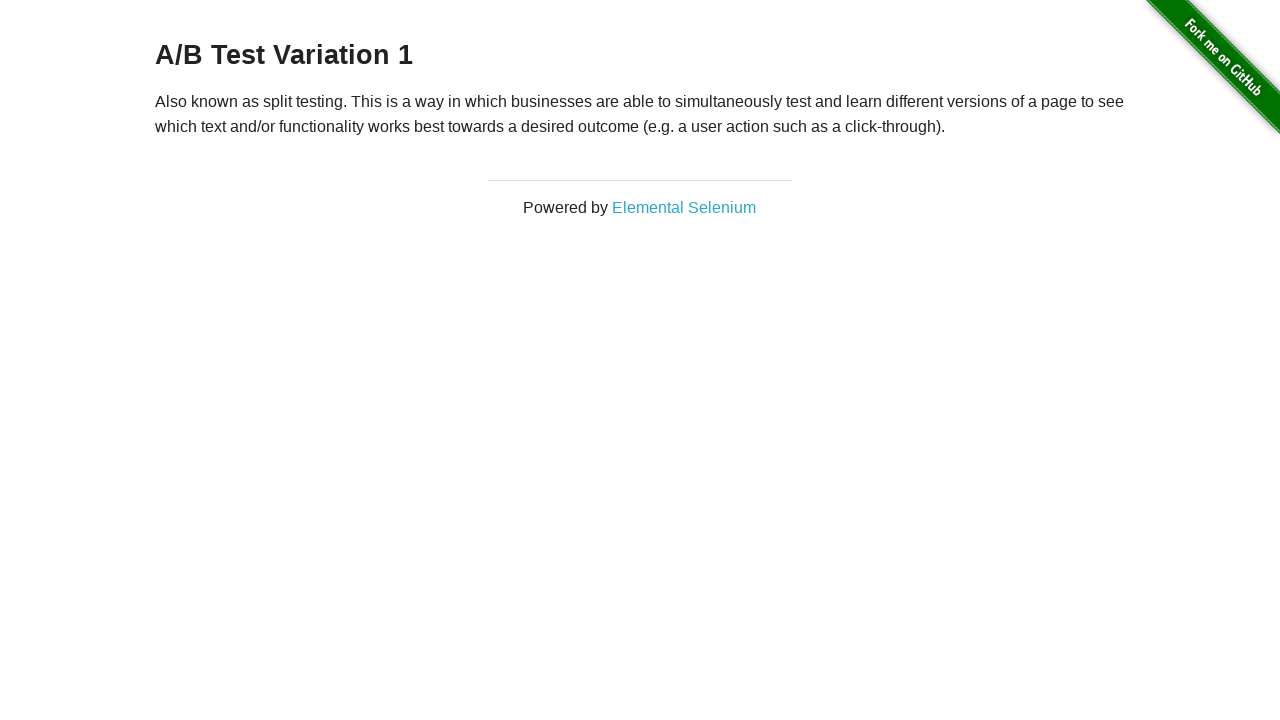

Verified URL is https://the-internet.herokuapp.com/abtest
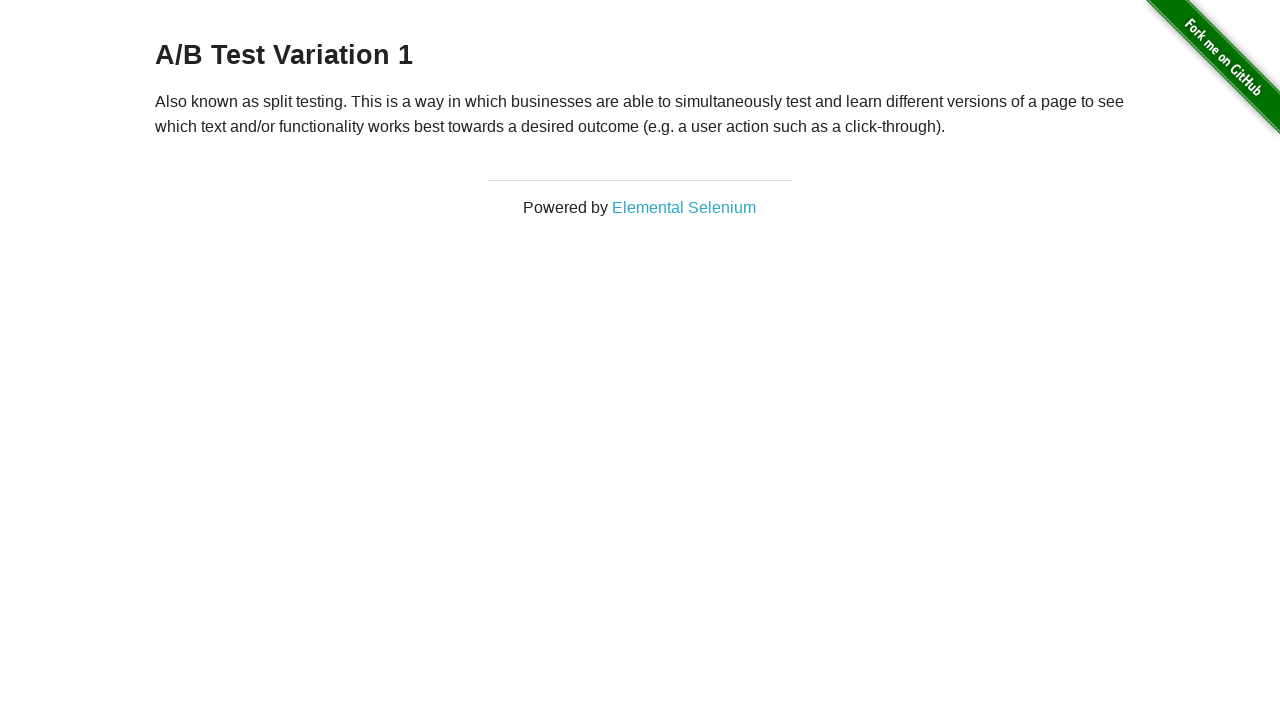

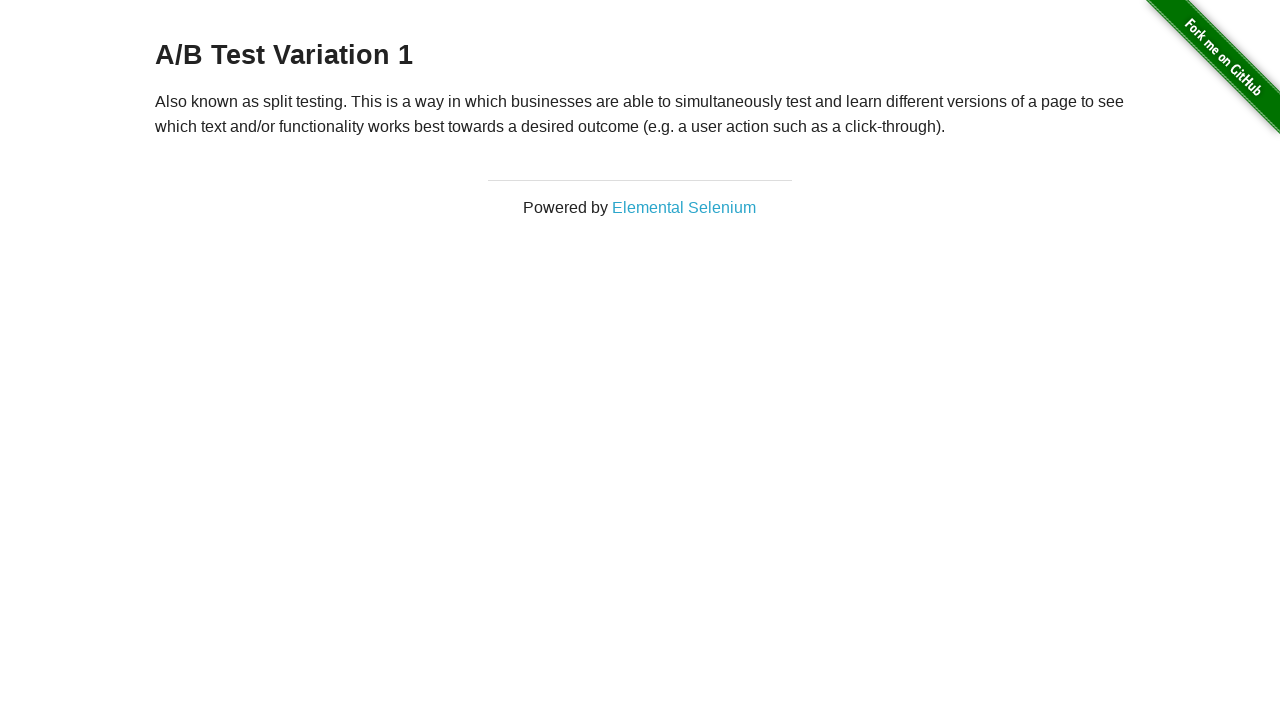